Tests a math challenge form by reading a value from the page, calculating the result using a mathematical formula (log of absolute value of 12*sin(x)), checking a checkbox, selecting a radio button, filling in the calculated answer, and submitting the form.

Starting URL: http://suninjuly.github.io/math.html

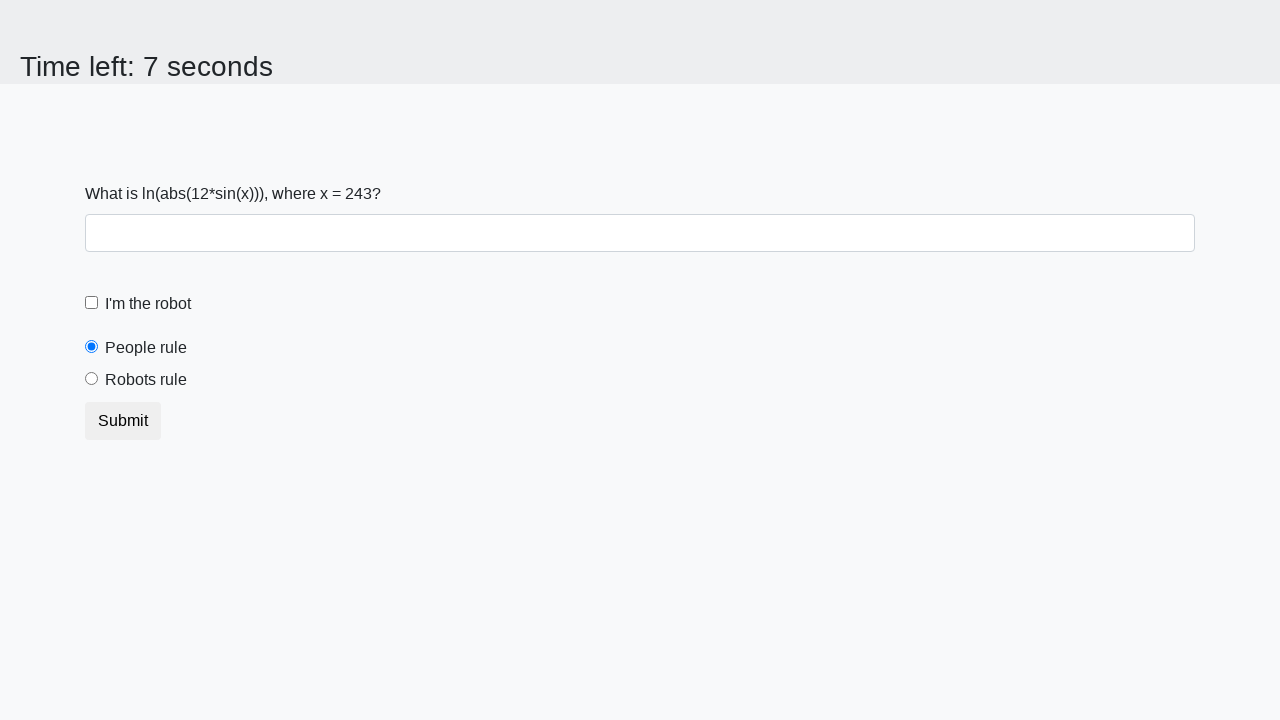

Located and read X value from the page
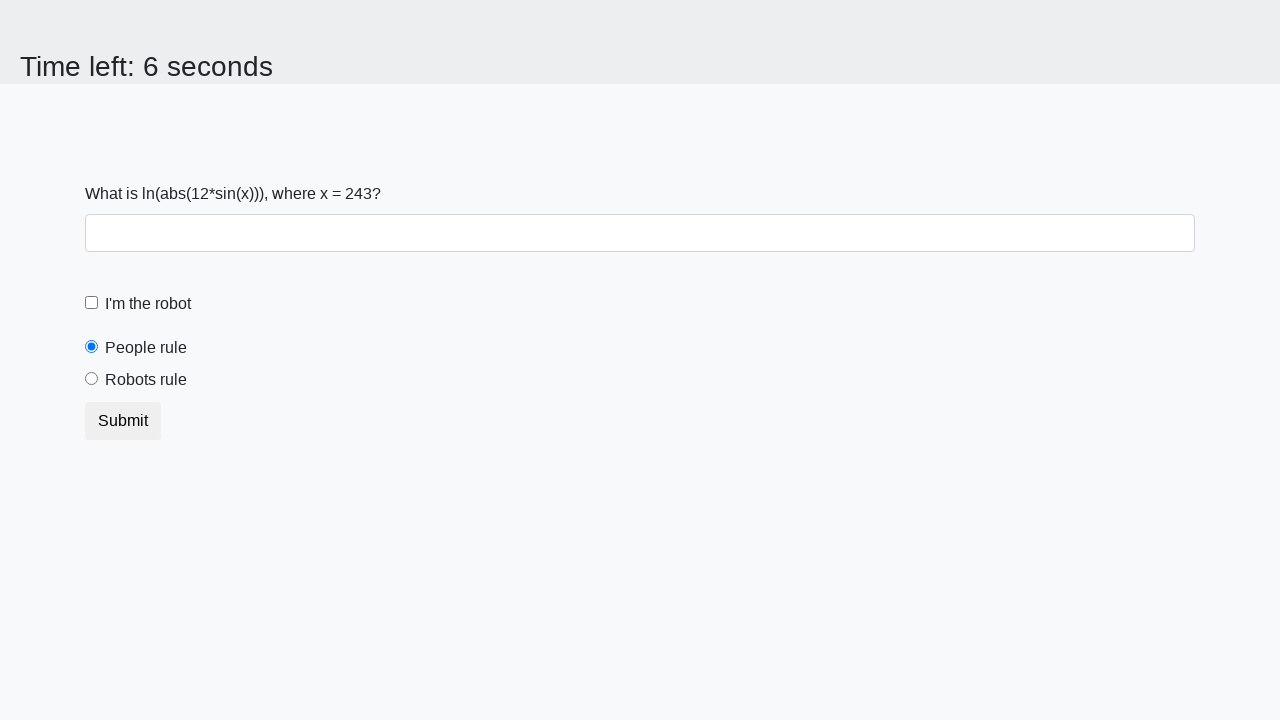

Calculated answer using formula: log(abs(12*sin(x)))
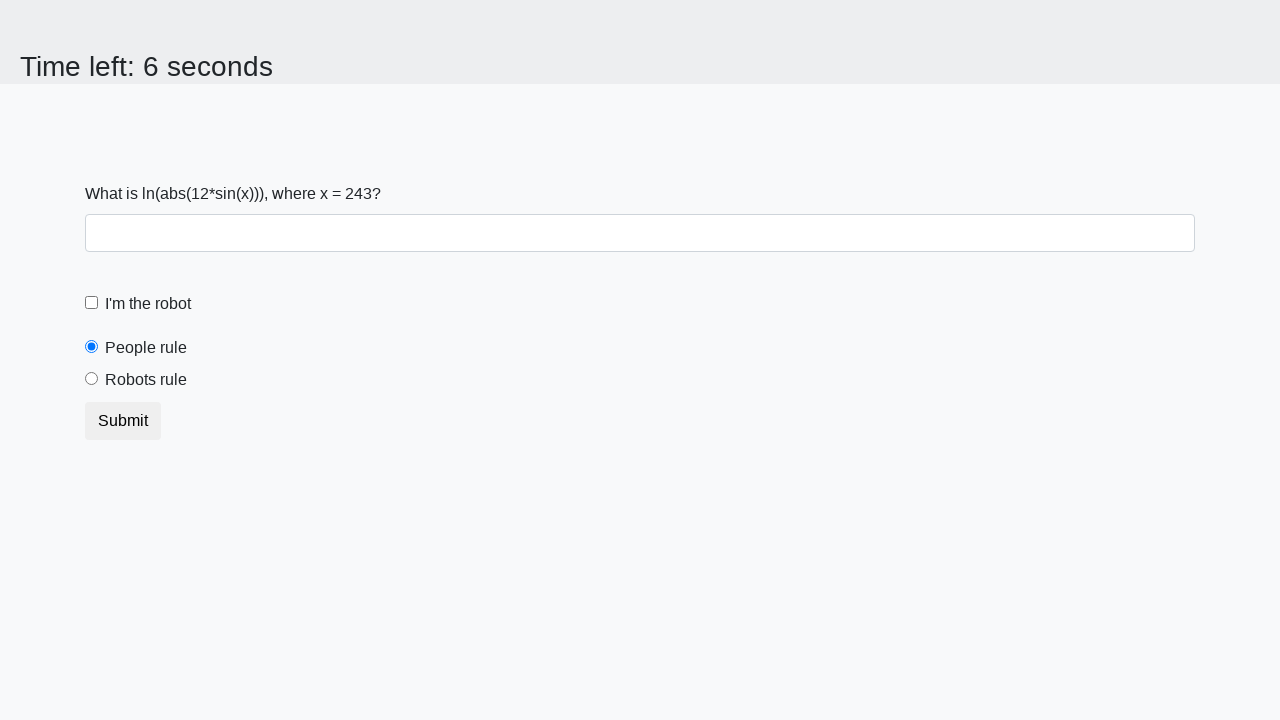

Clicked the robot checkbox at (92, 303) on #robotCheckbox
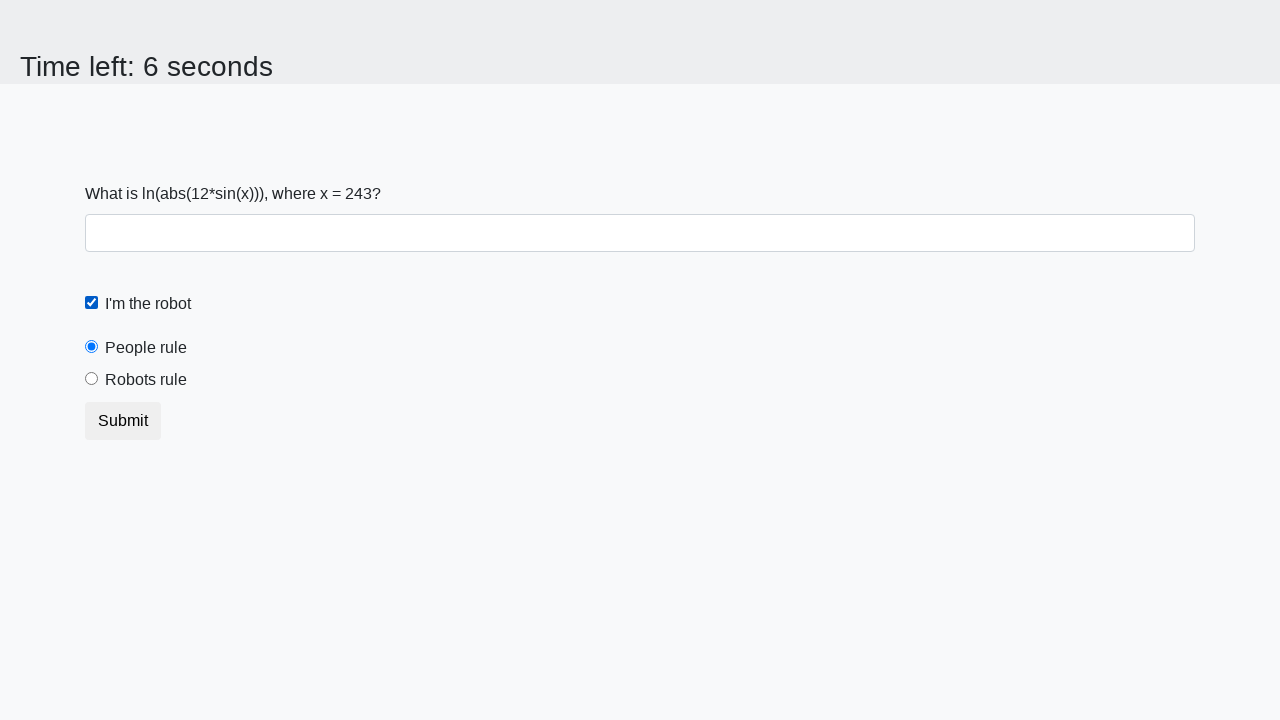

Clicked the 'robots rule' radio button at (92, 379) on #robotsRule
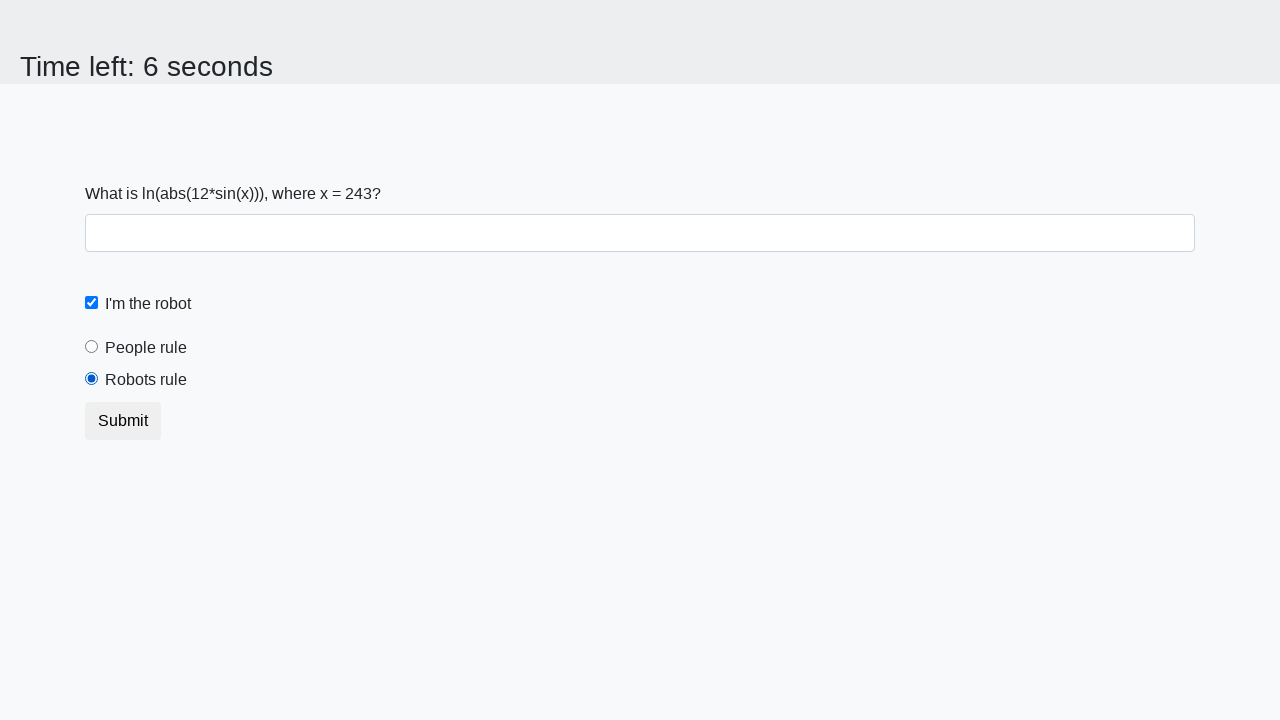

Filled answer field with calculated value: 2.3683833378097745 on #answer
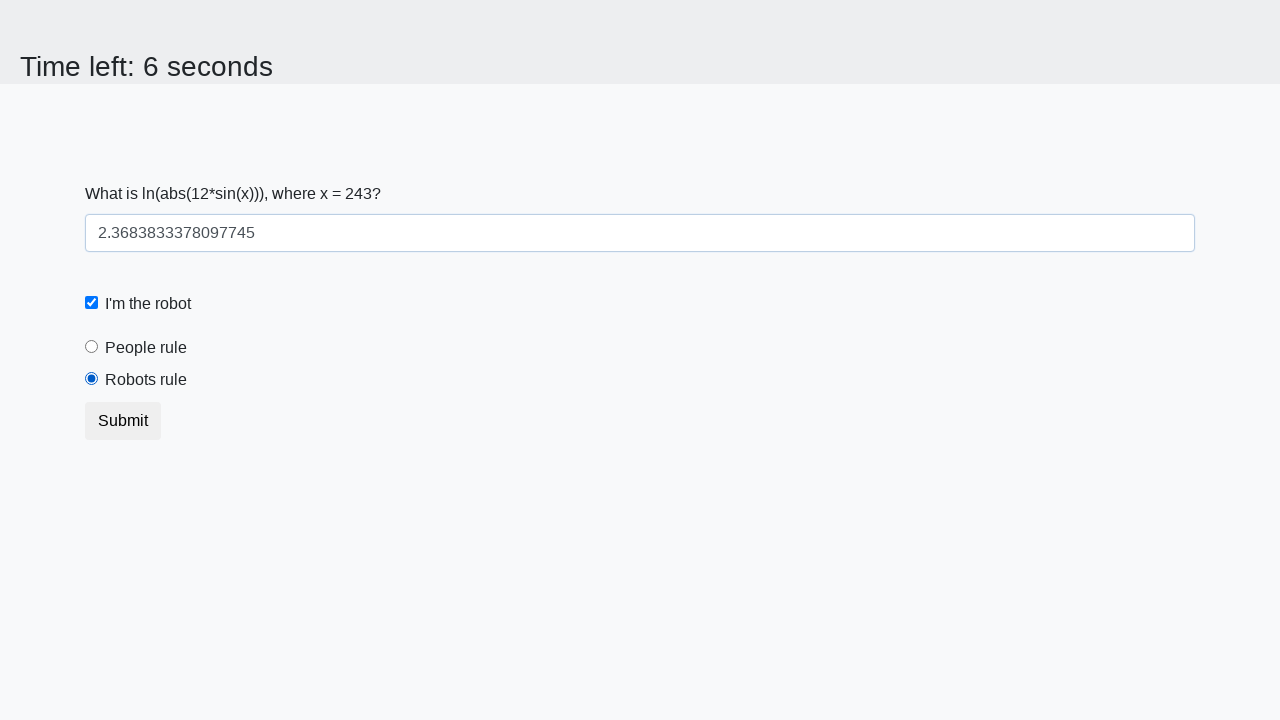

Clicked the submit button at (123, 421) on .btn.btn-default
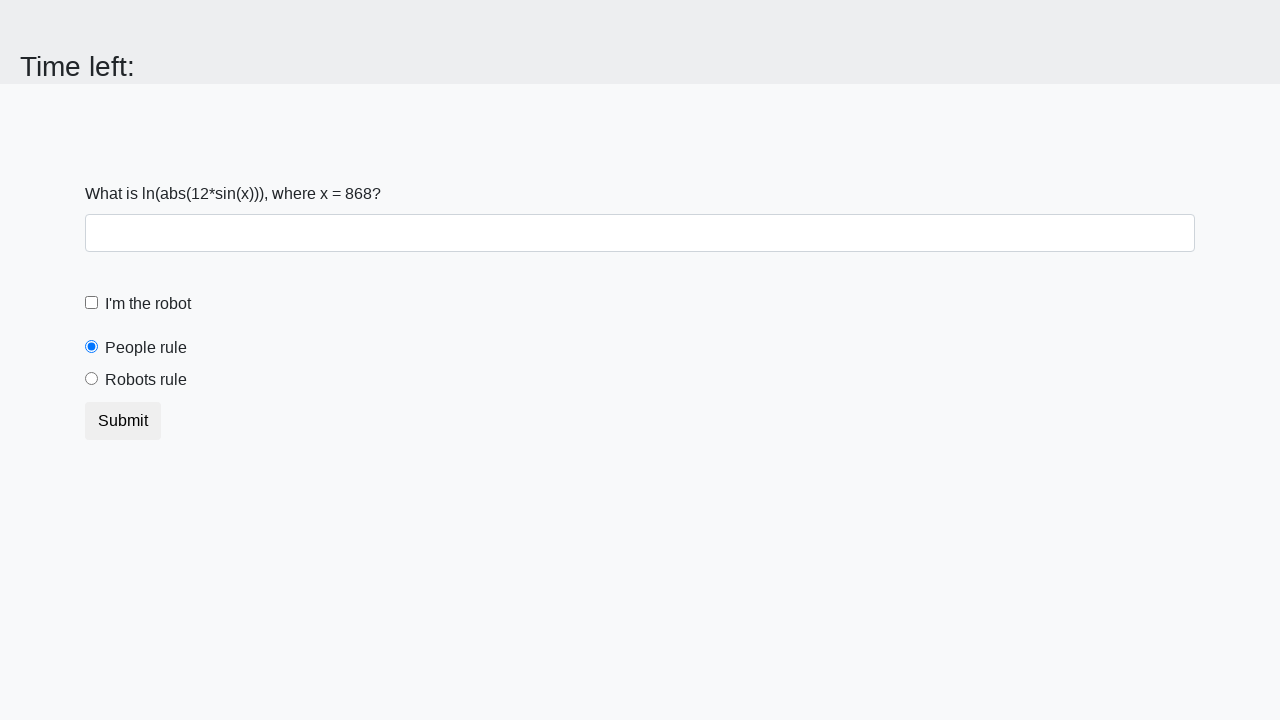

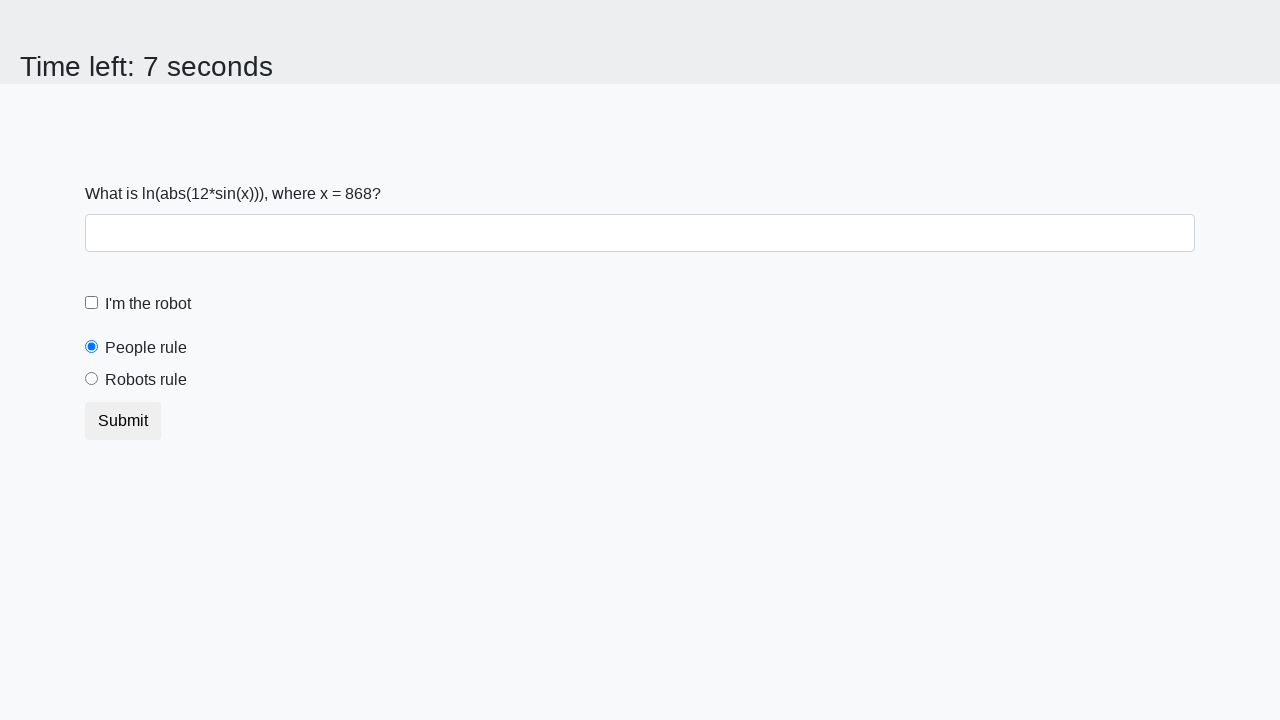